Tests an autocomplete dropdown by typing a partial country name, selecting India from the suggestions, and verifying the selection

Starting URL: https://rahulshettyacademy.com/dropdownsPractise/

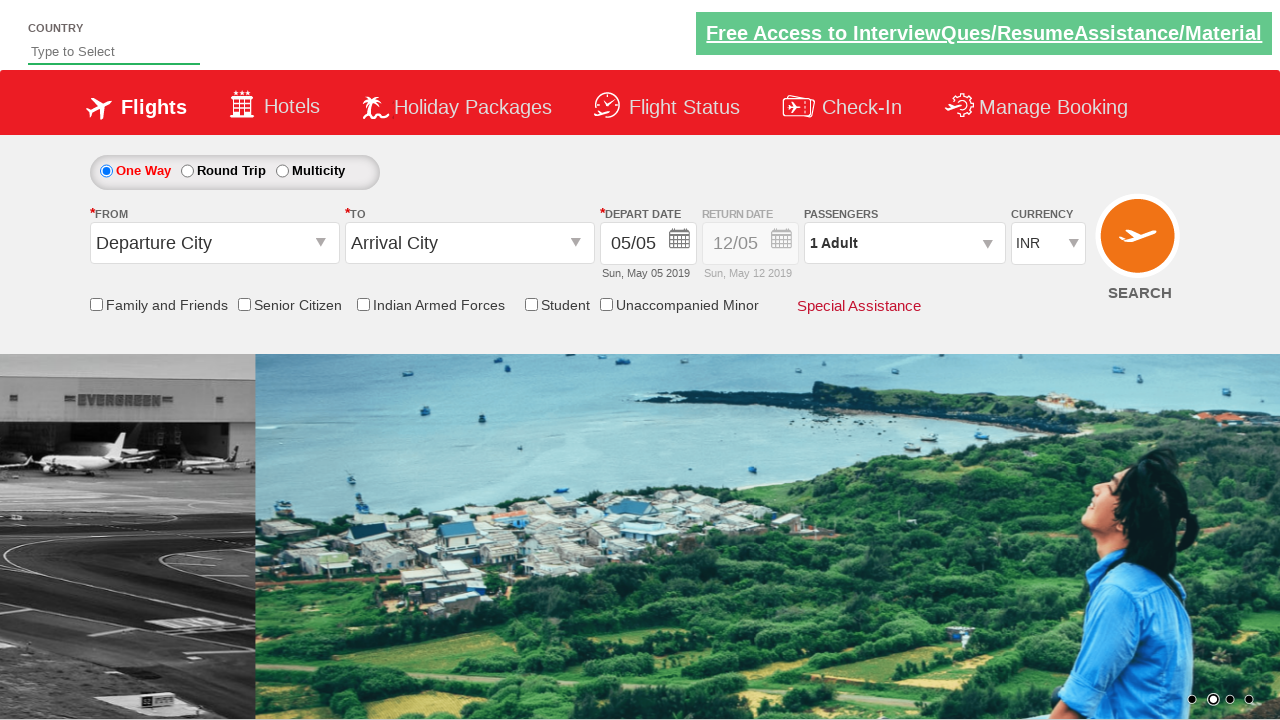

Typed 'ind' in autocomplete field on #autosuggest
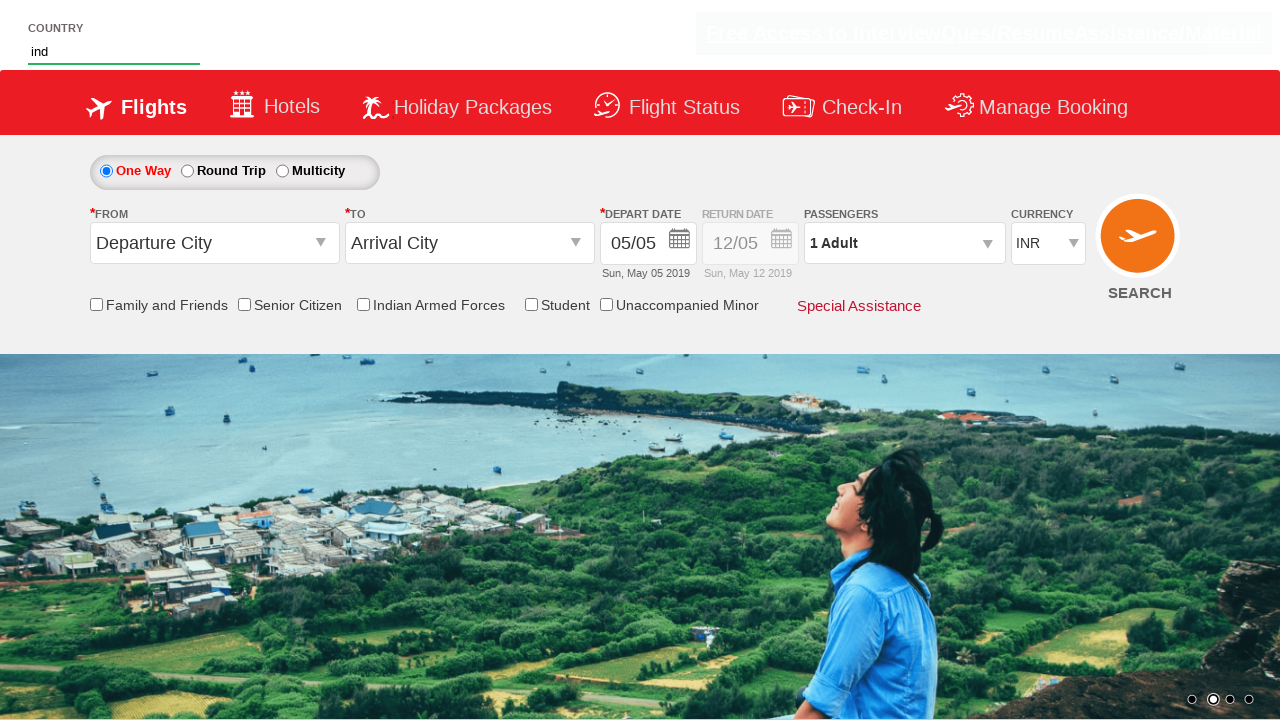

Autocomplete dropdown suggestions appeared
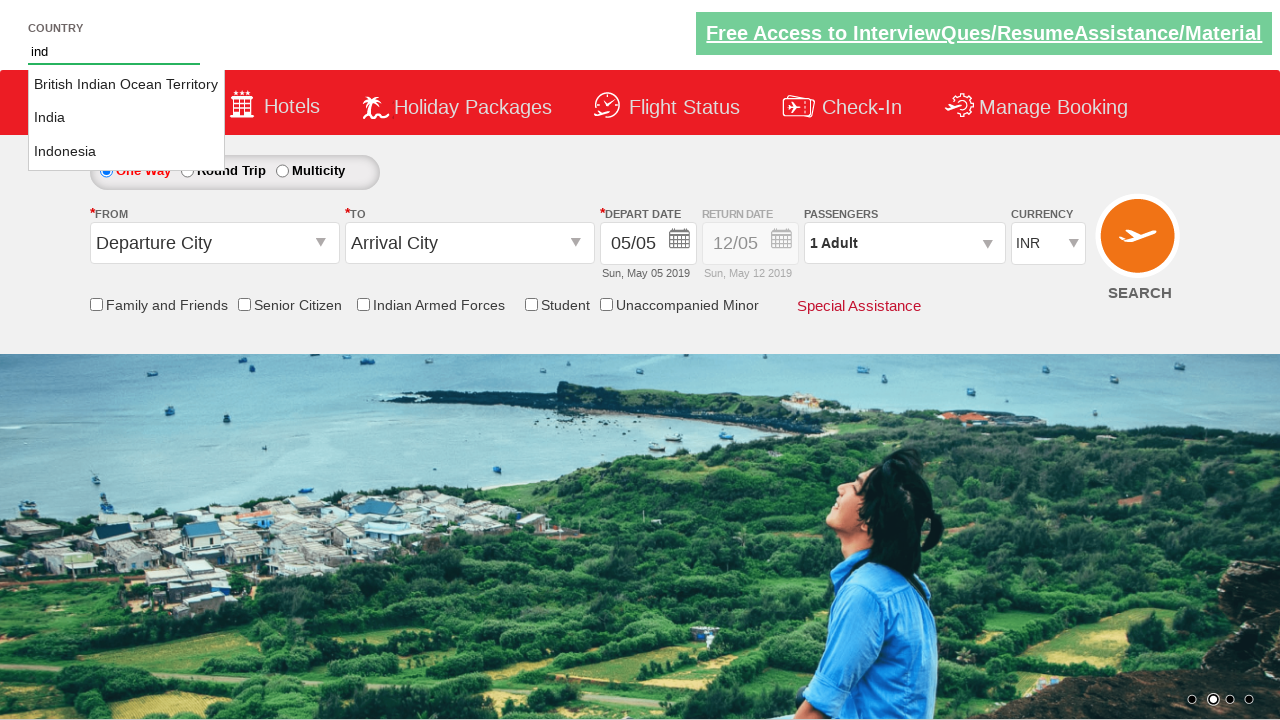

Retrieved all country suggestions from dropdown
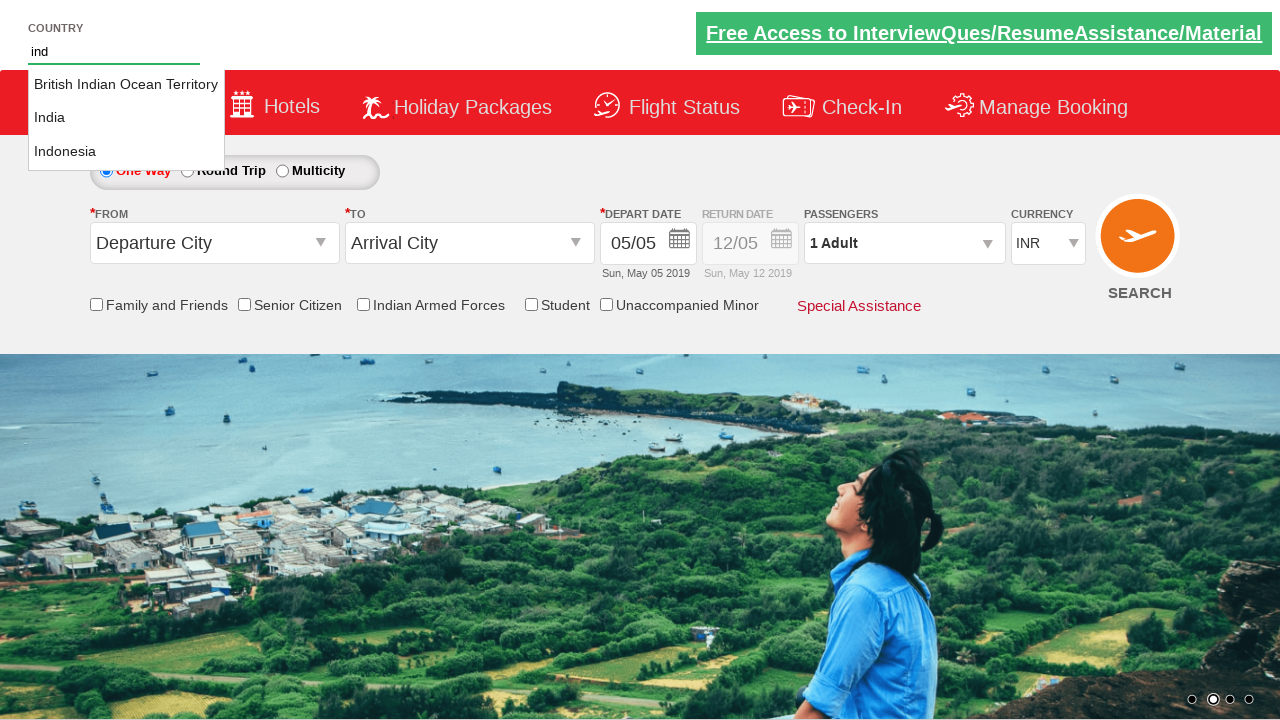

Selected 'India' from the dropdown suggestions at (126, 118) on li[class='ui-menu-item'] a >> nth=1
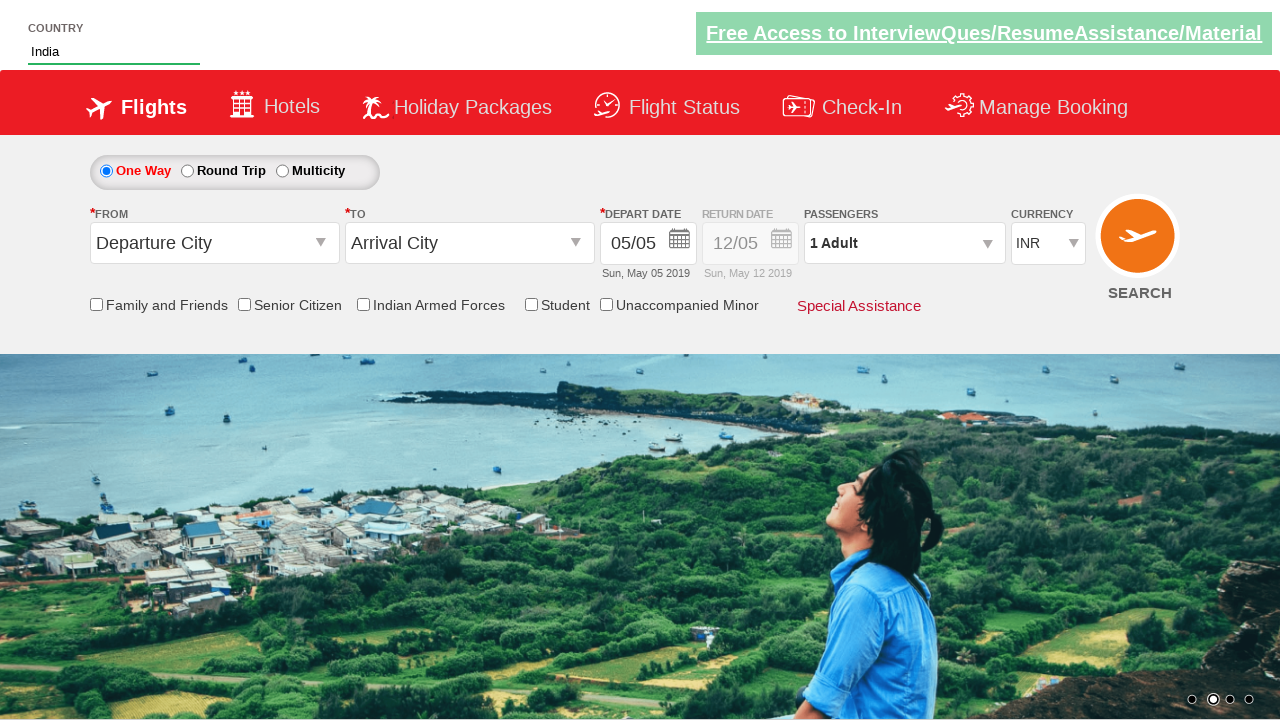

Verified that 'India' was selected in the autocomplete field
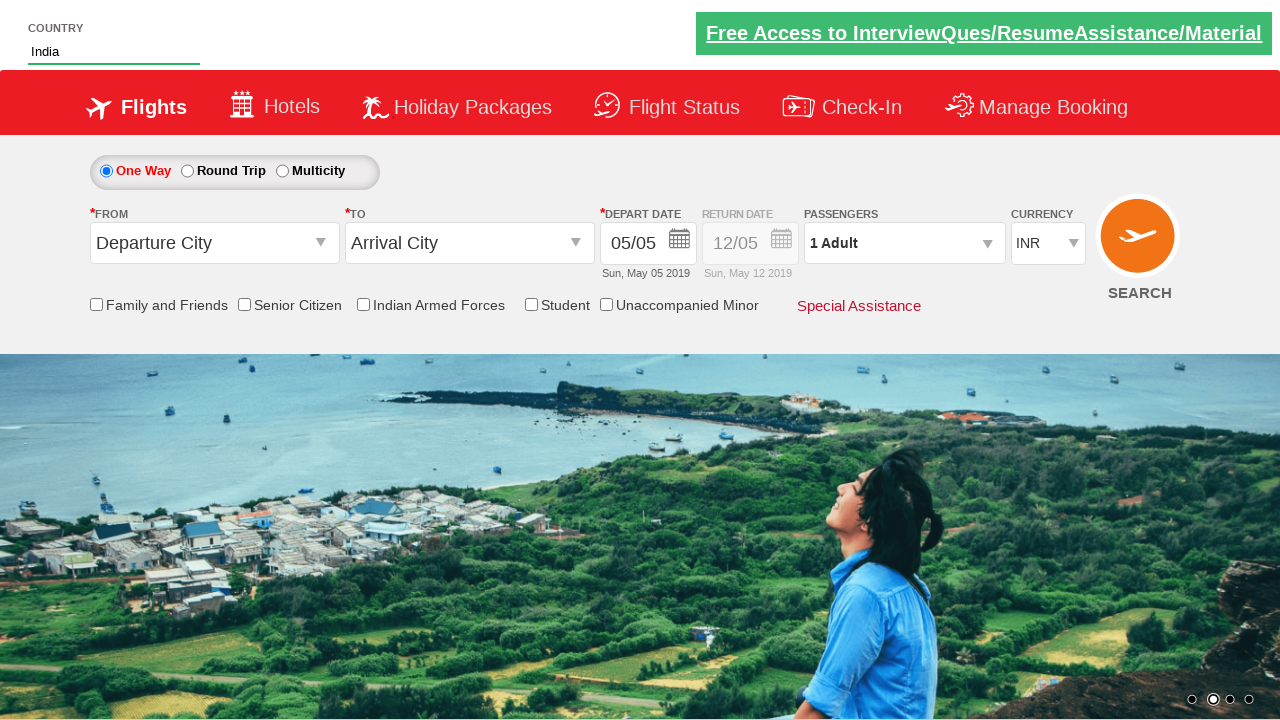

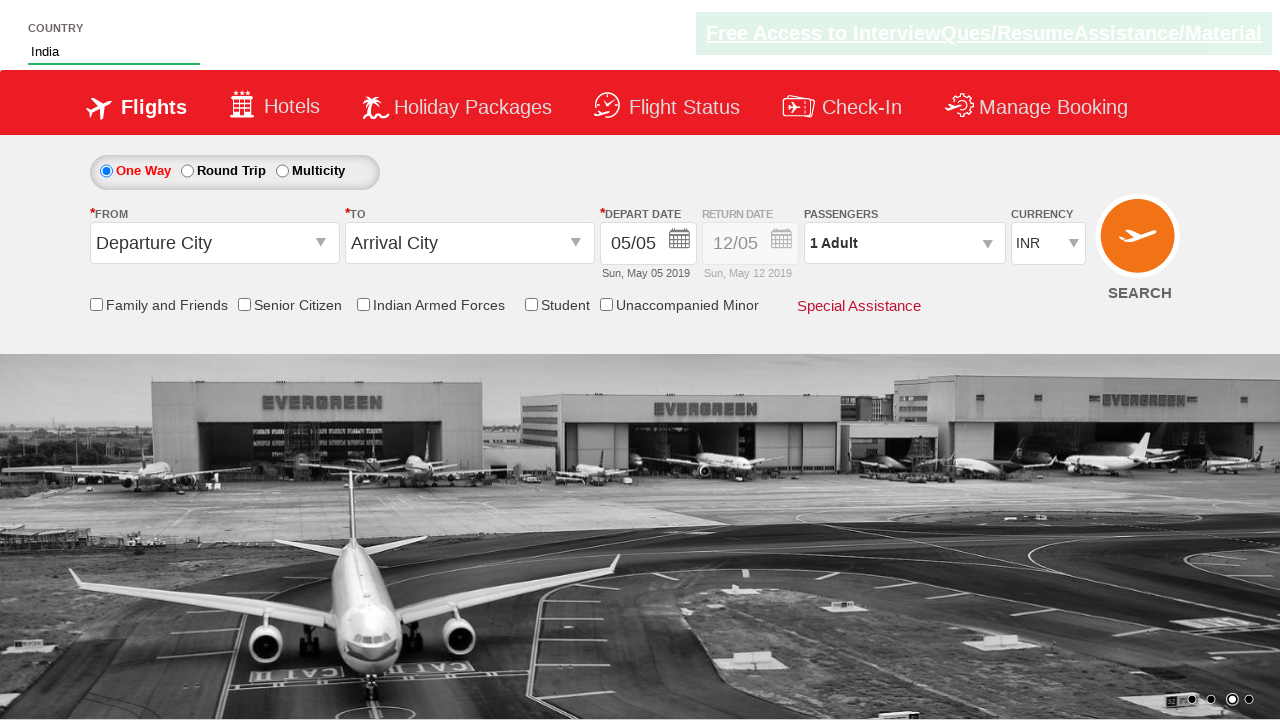